Tests a contact form submission by filling in name, phone, email, and message fields, then clicking the submit button

Starting URL: https://veera.site123.me/contact

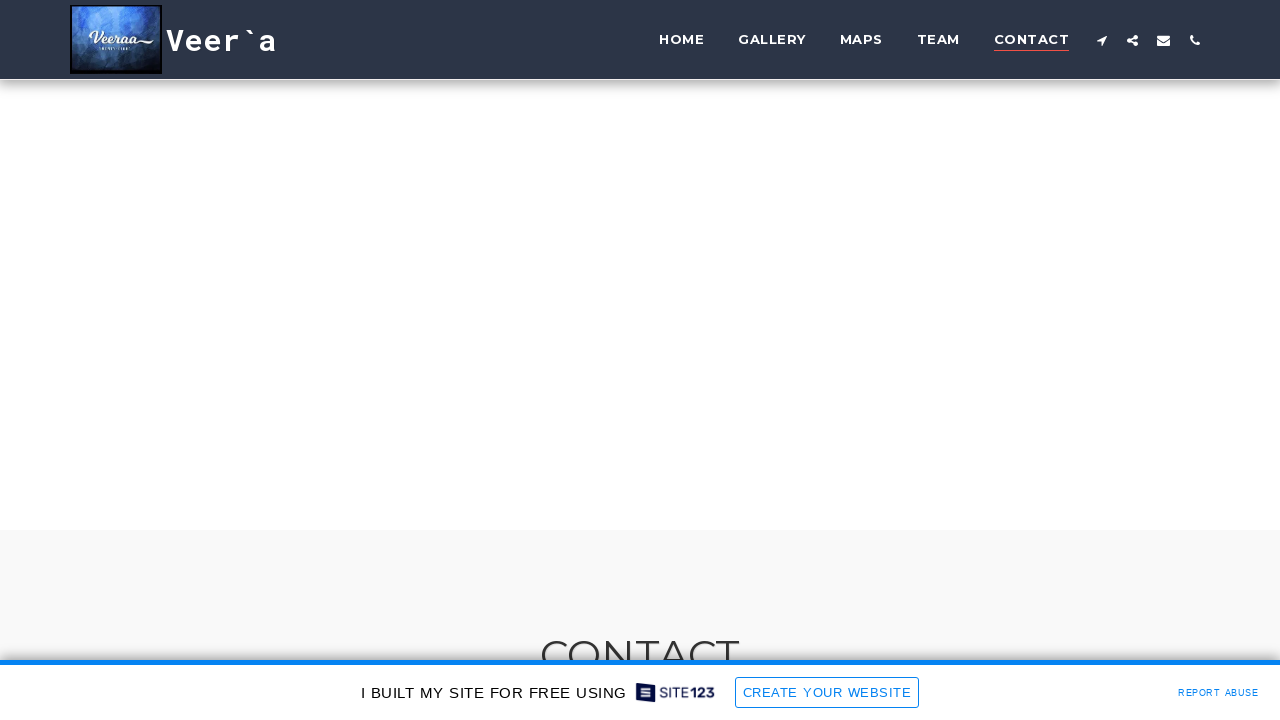

Filled contact name field with 'Marcus Johnson' on input[name='contact_name']
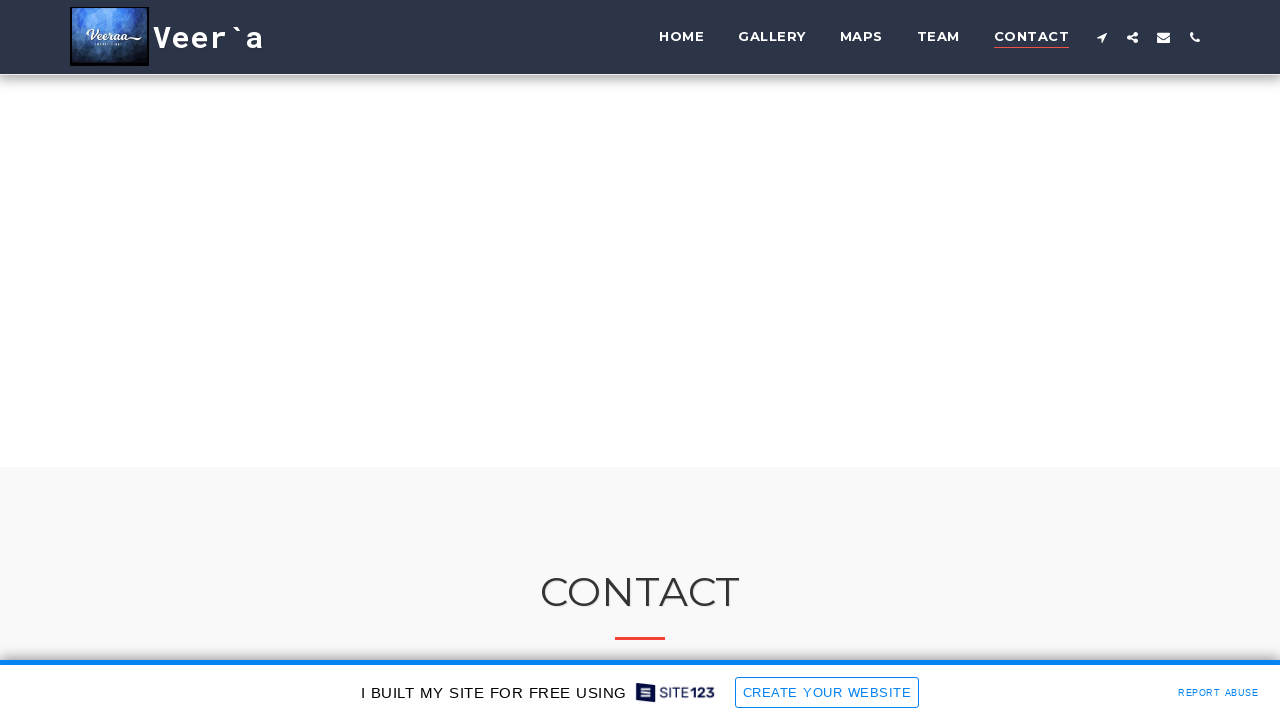

Filled phone number field with '5551234567' on input[name='contact_phone']
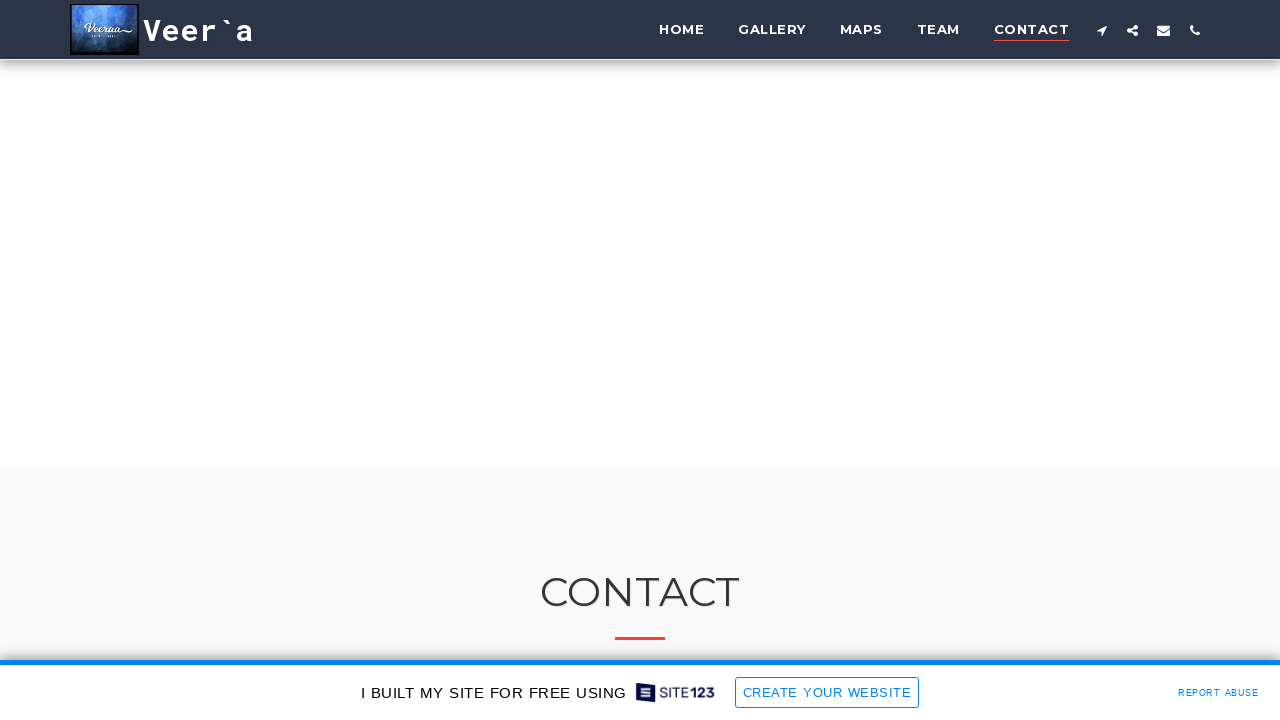

Filled email field with 'marcus.johnson@example.com' on input[name='contact_email']
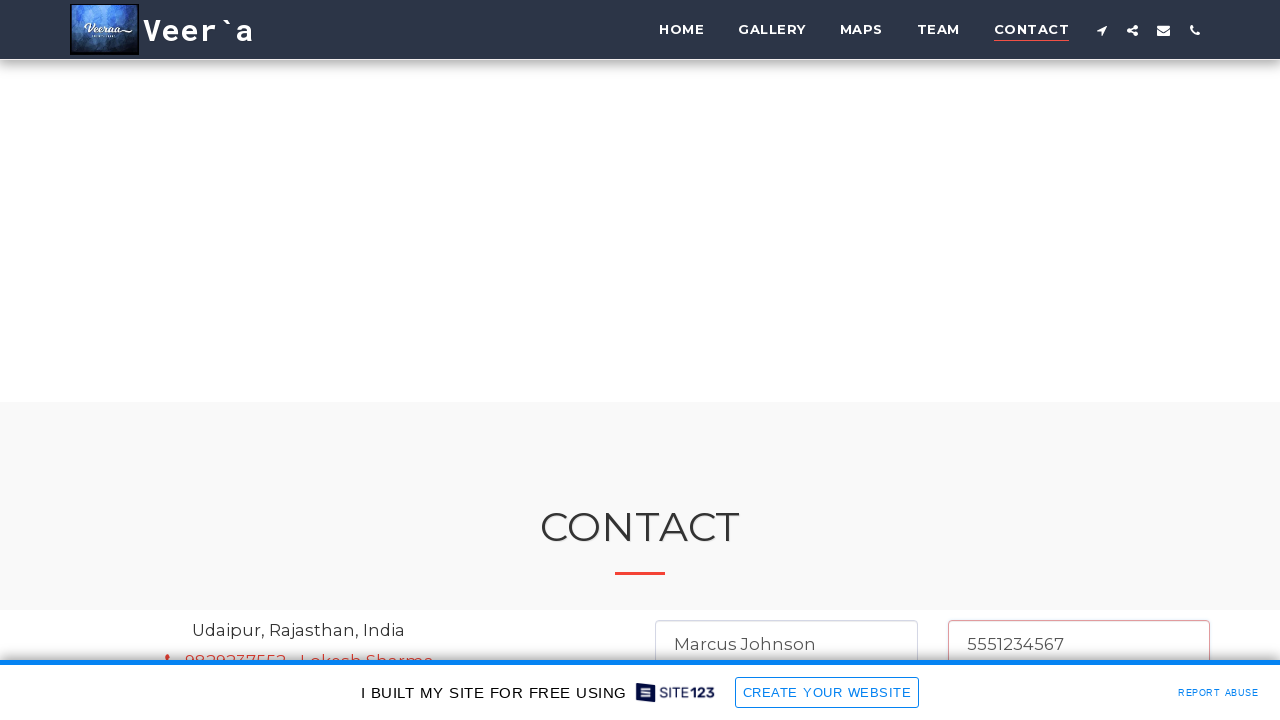

Filled message field with service inquiry text on textarea[name='contact_message']
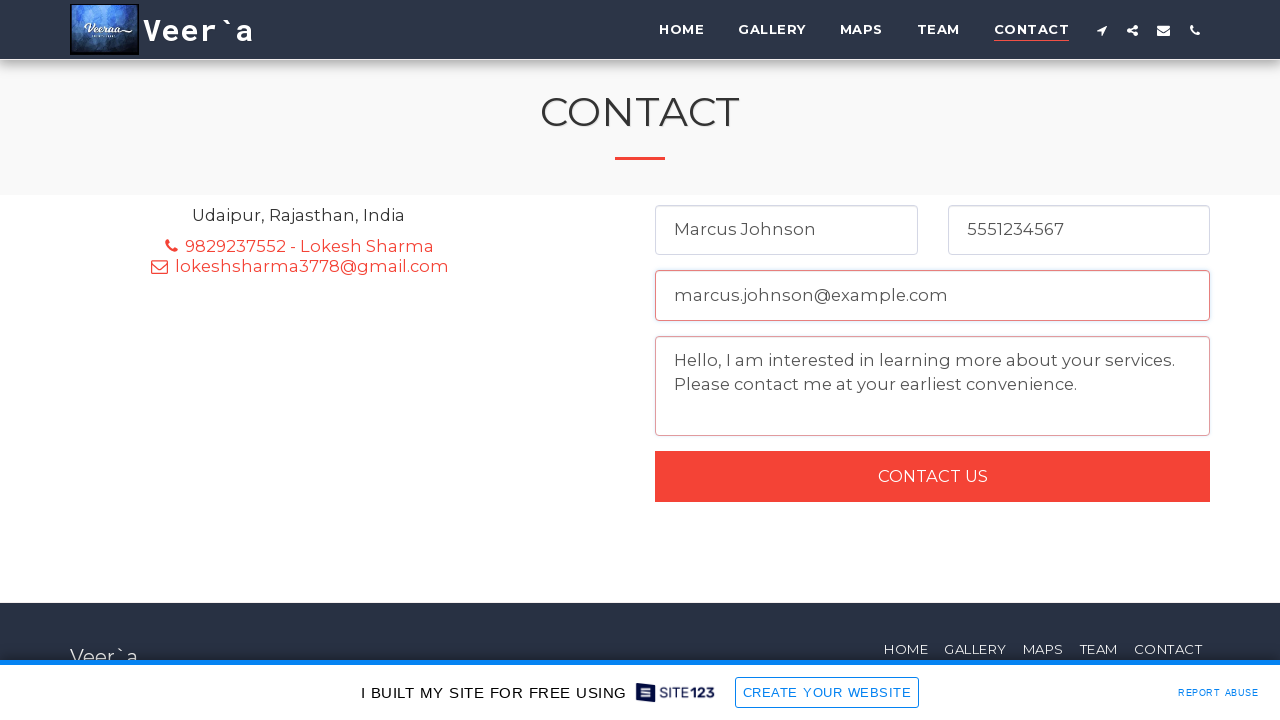

Clicked submit button to submit contact form at (932, 476) on button[type='submit']
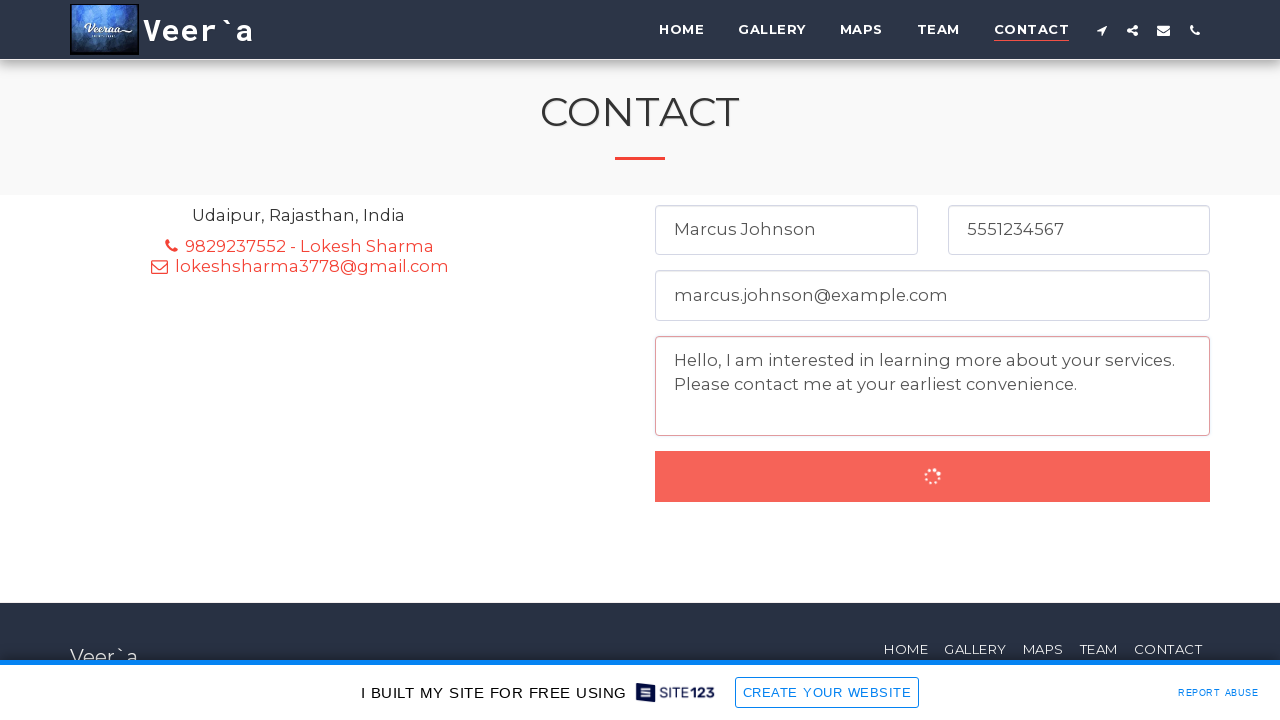

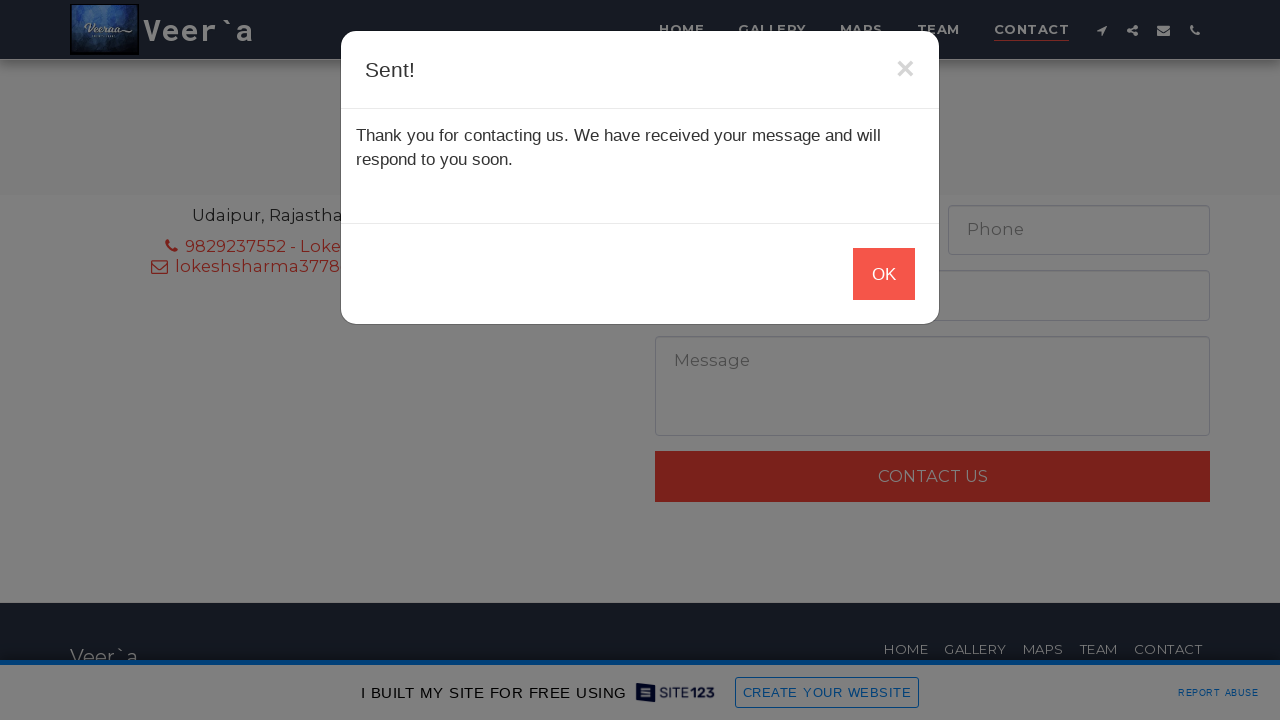